Tests opening a new browser tab by clicking a button and verifying the new tab opens with expected content

Starting URL: https://demoqa.com/browser-windows

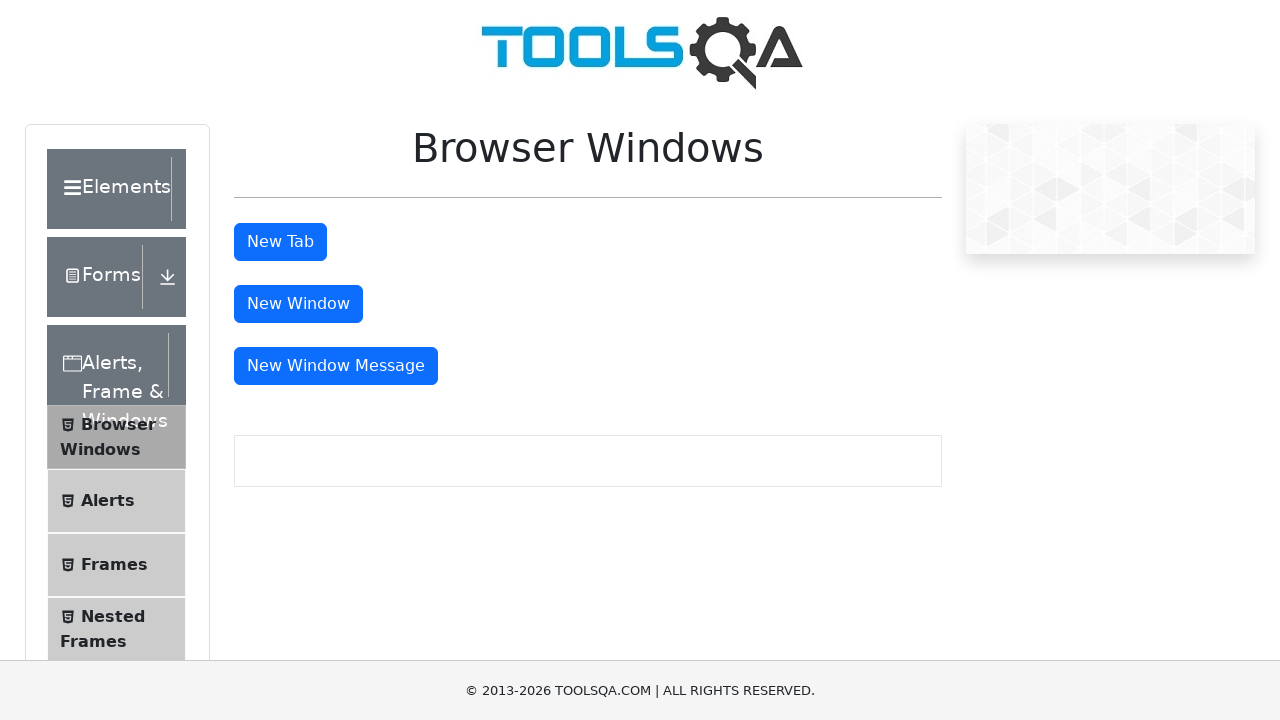

Clicked tab button to open new browser tab at (280, 242) on #tabButton
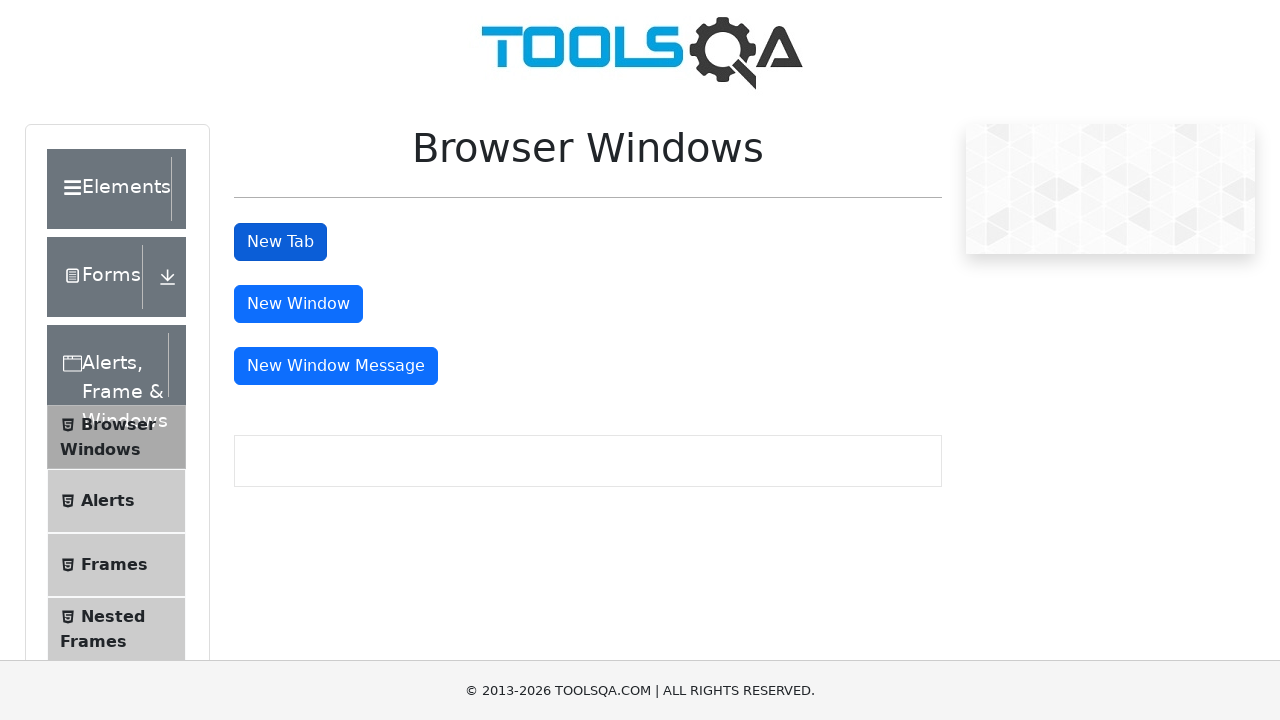

New tab opened and page object retrieved
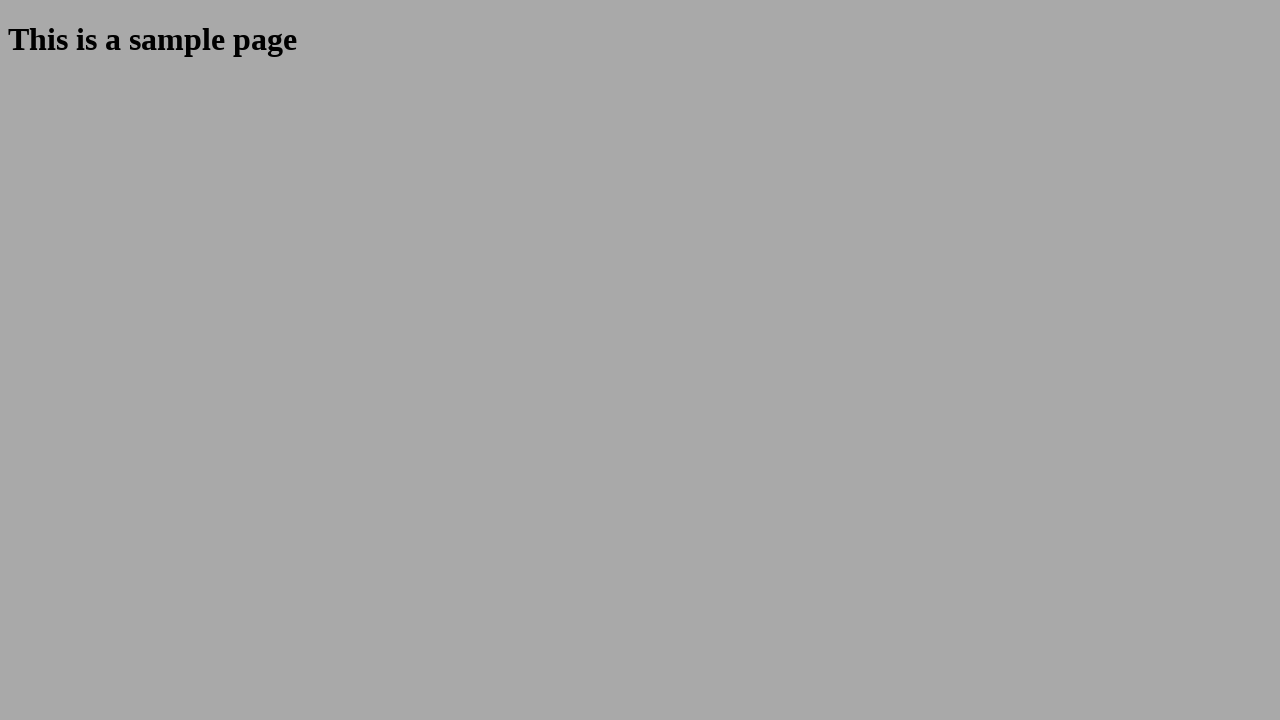

New tab content loaded - sample page text found
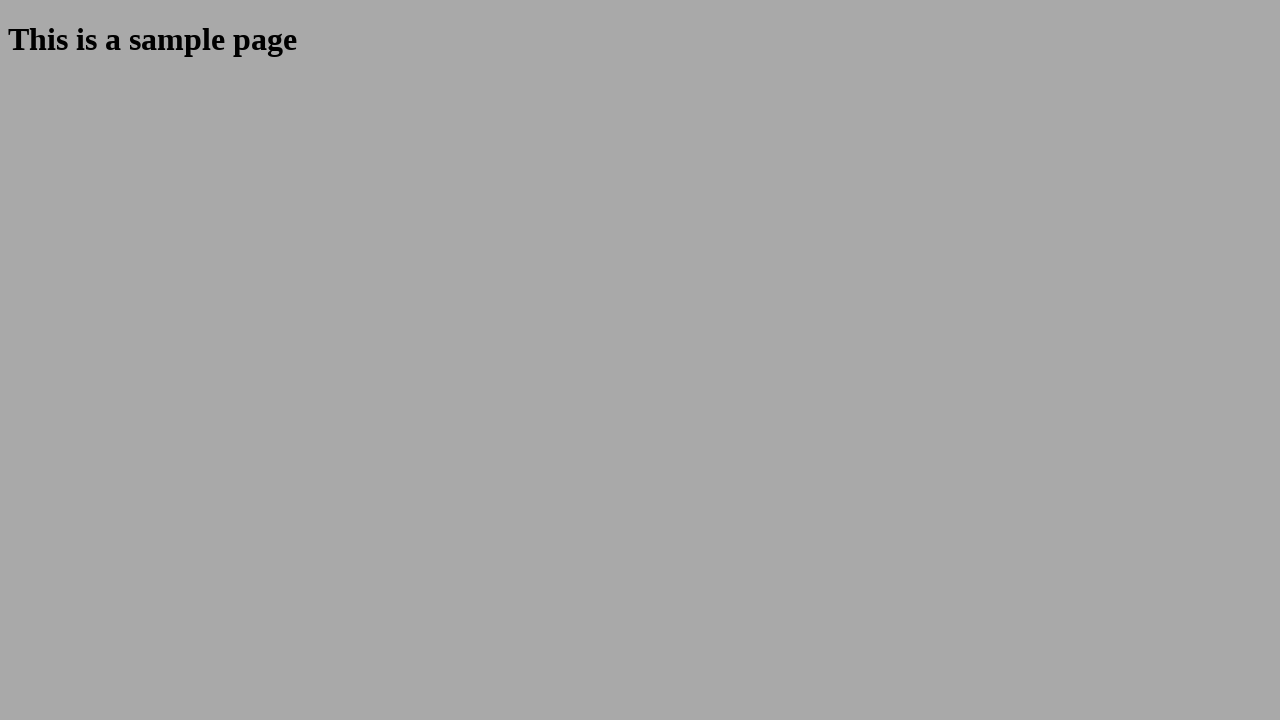

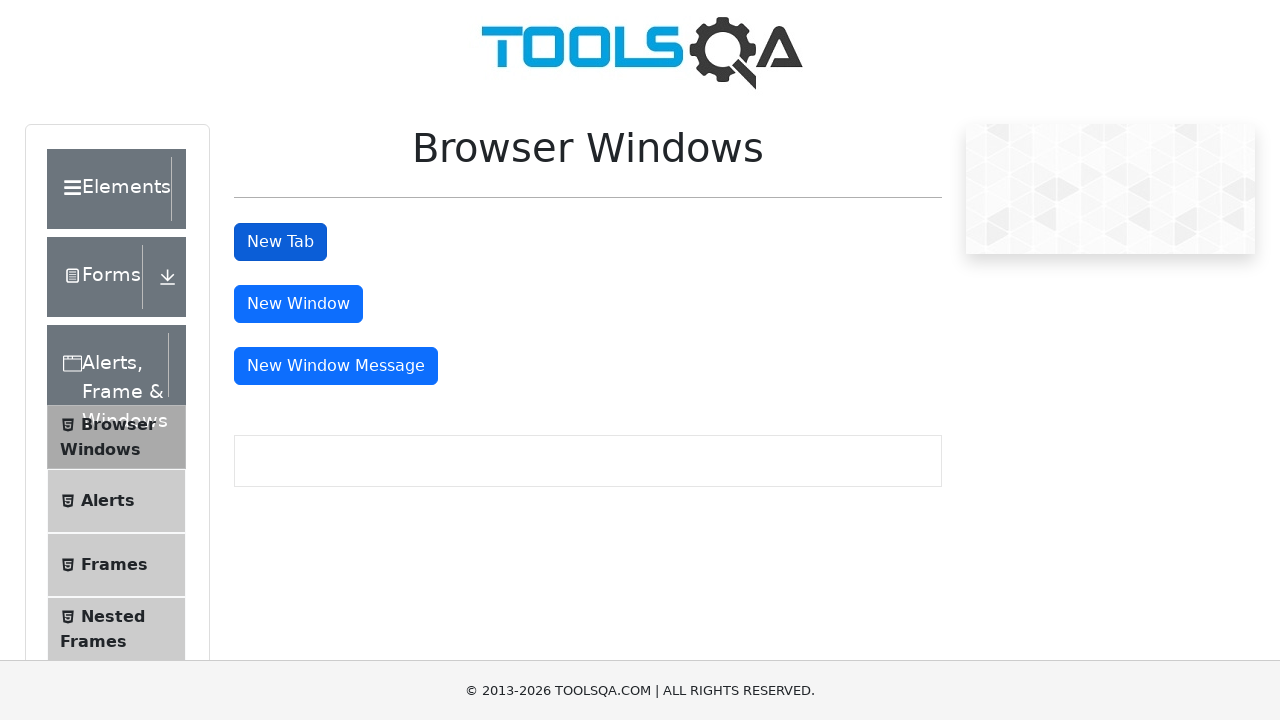